Navigates to the registration page and verifies that the "Signing up is easy!" heading is displayed

Starting URL: https://parabank.parasoft.com/parabank/index.htm

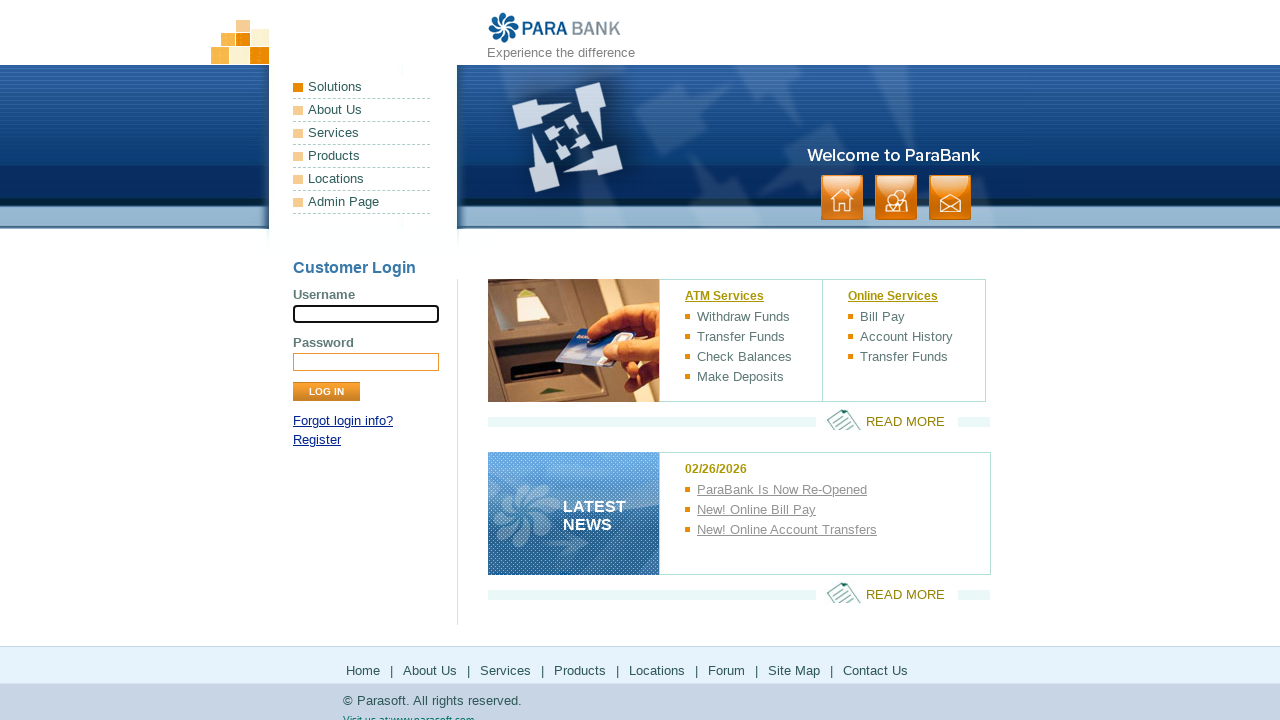

Clicked Register link to navigate to registration page at (317, 440) on text=Register
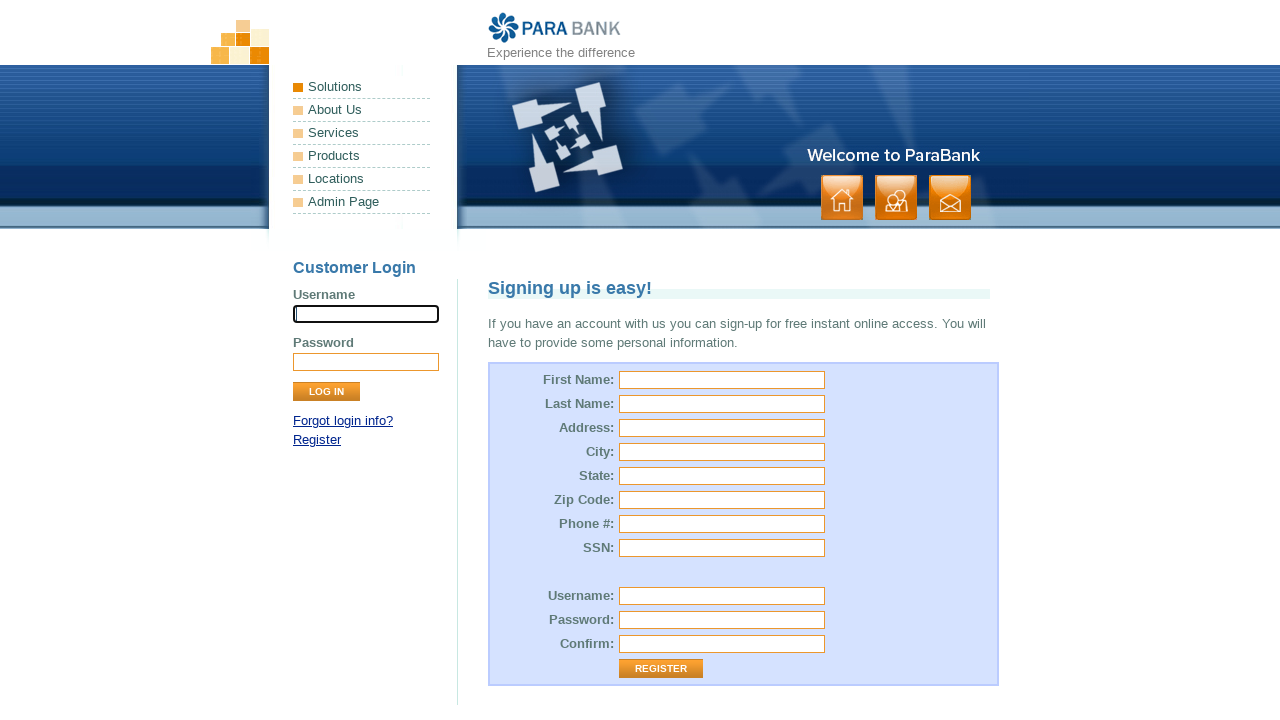

Waited for 'Signing up is easy!' heading to appear
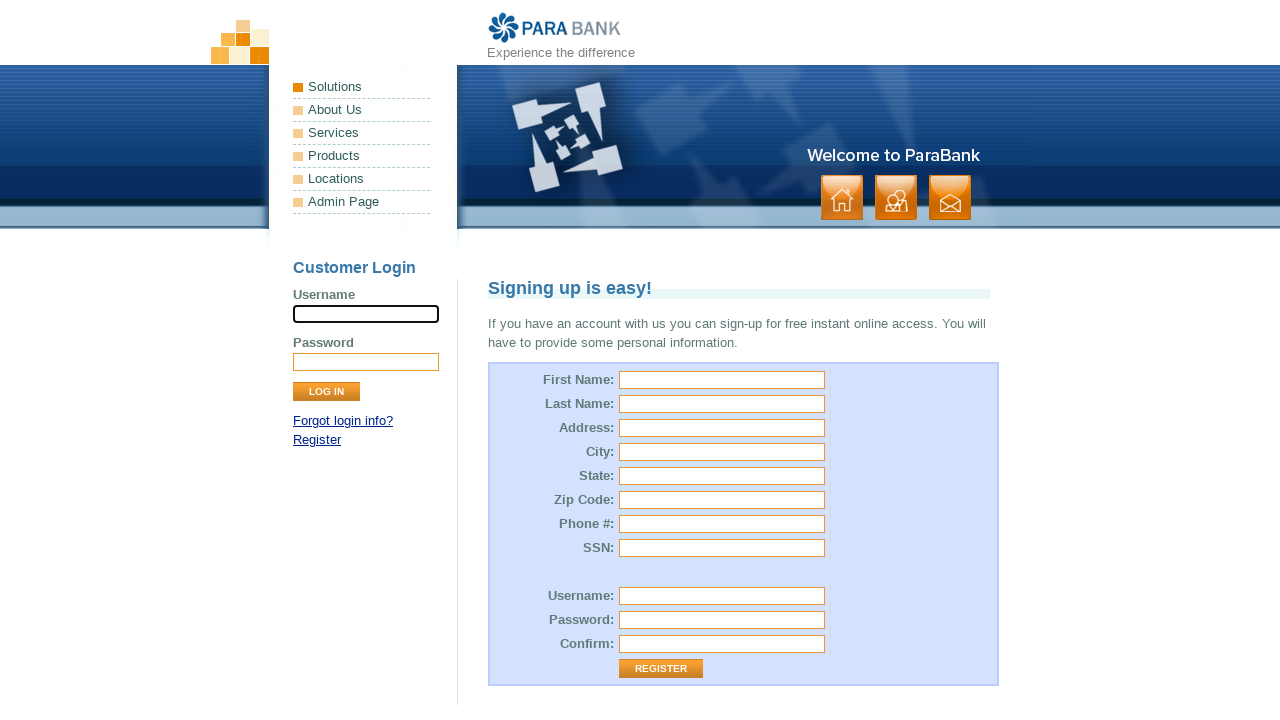

Verified that 'Signing up is easy!' heading is displayed
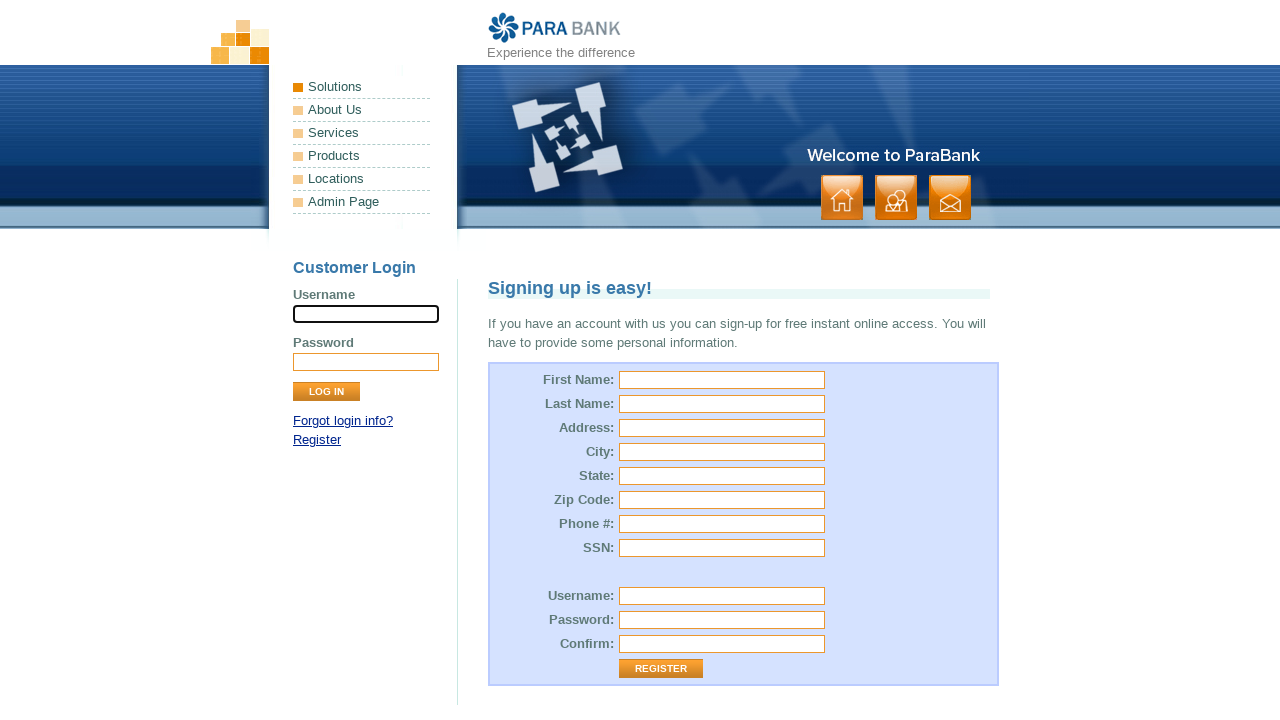

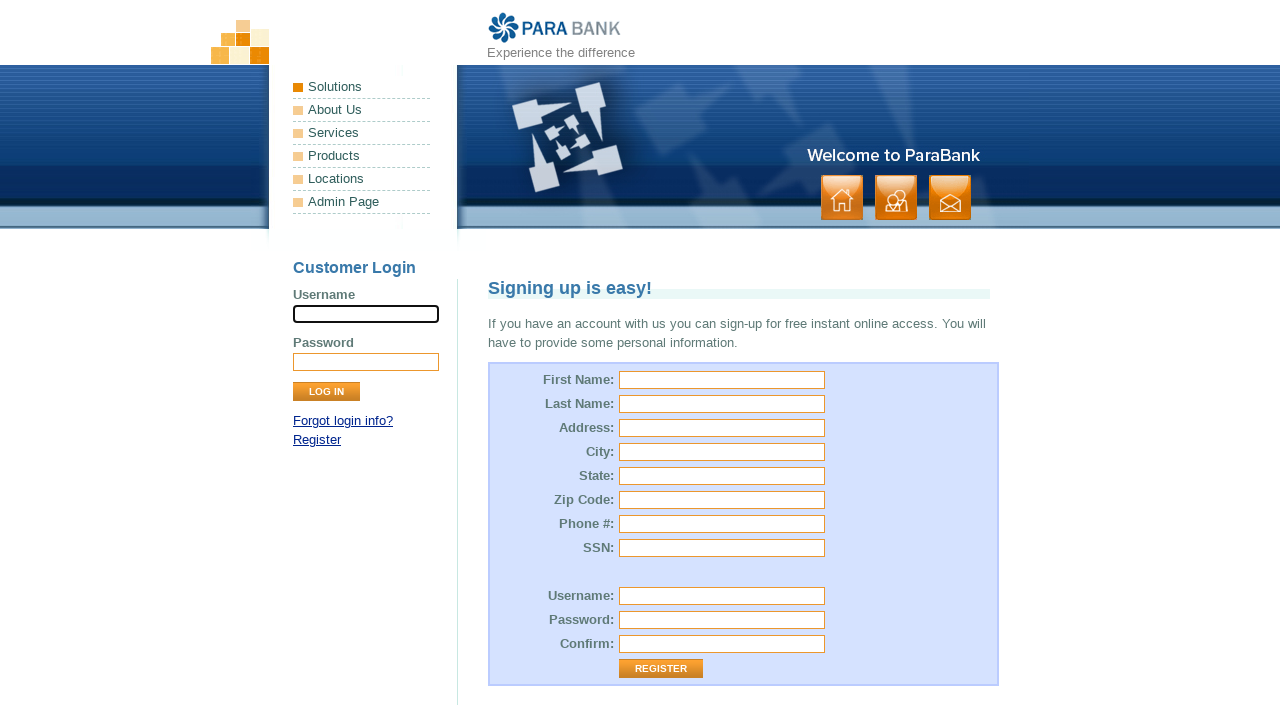